Tests YouTube search functionality by entering a search query and verifying results are displayed

Starting URL: http://www.youtube.com

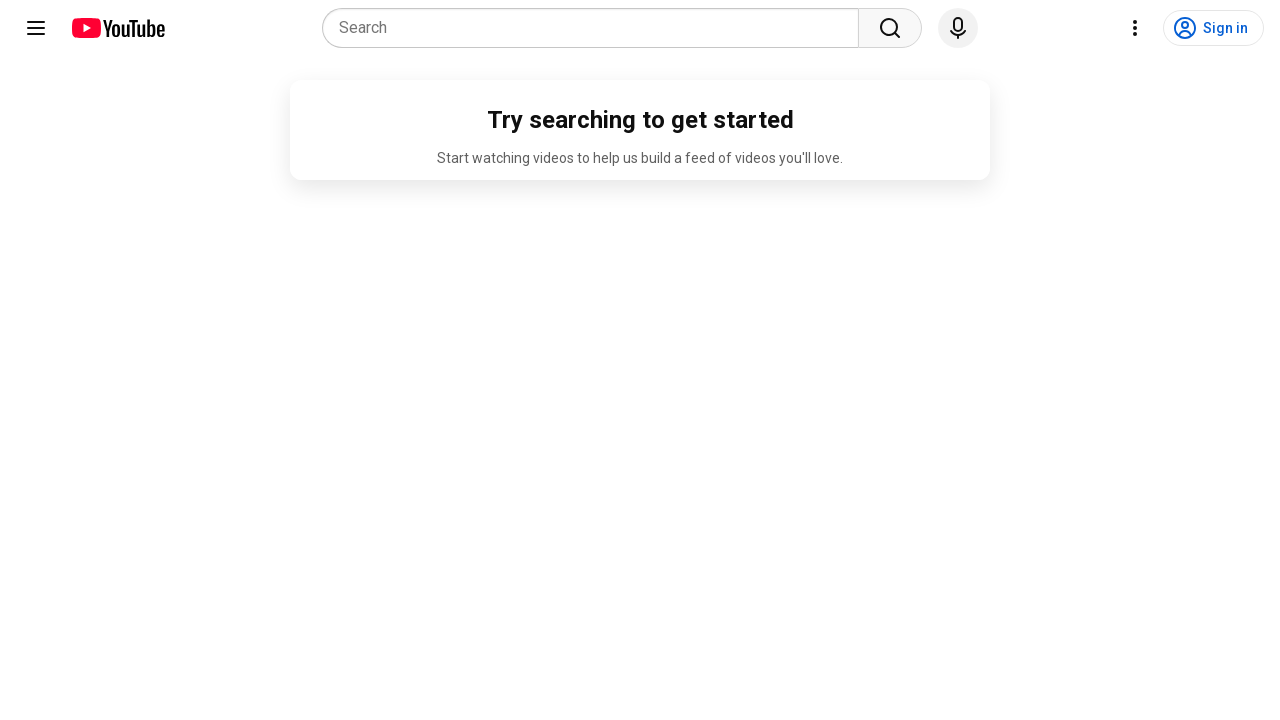

Verified 'YouTube' is in the page title
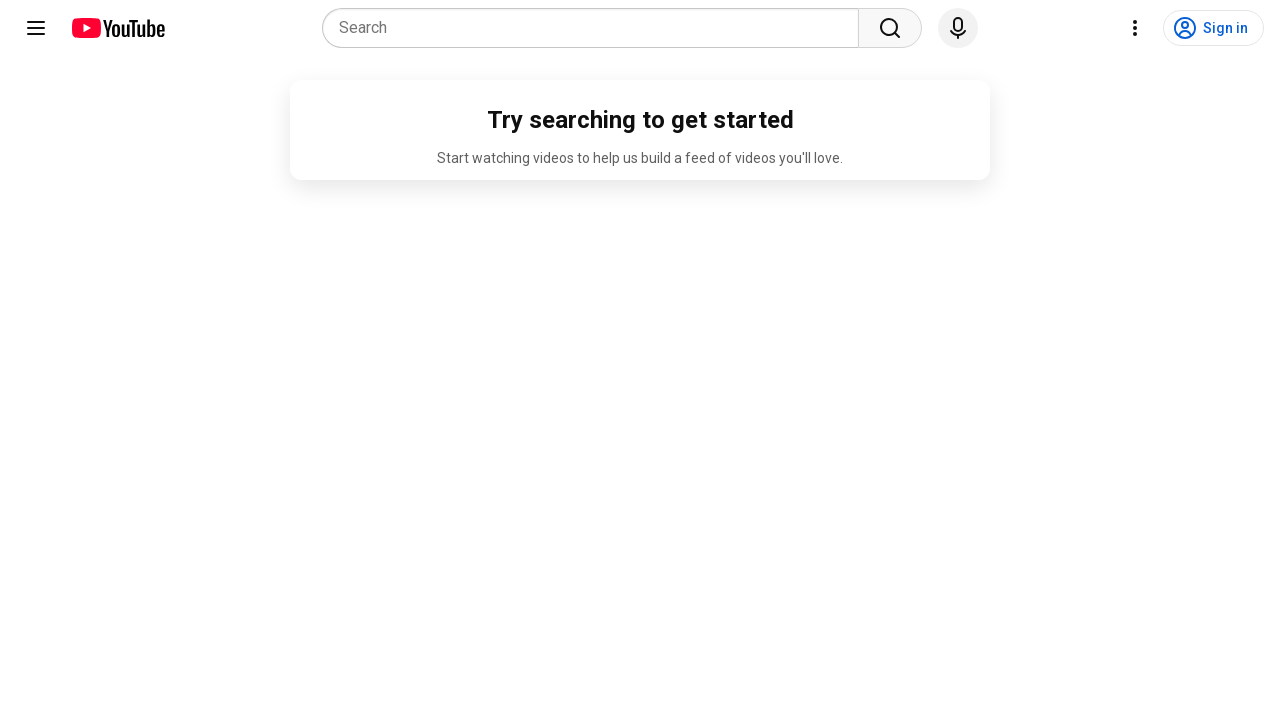

Located the YouTube search box
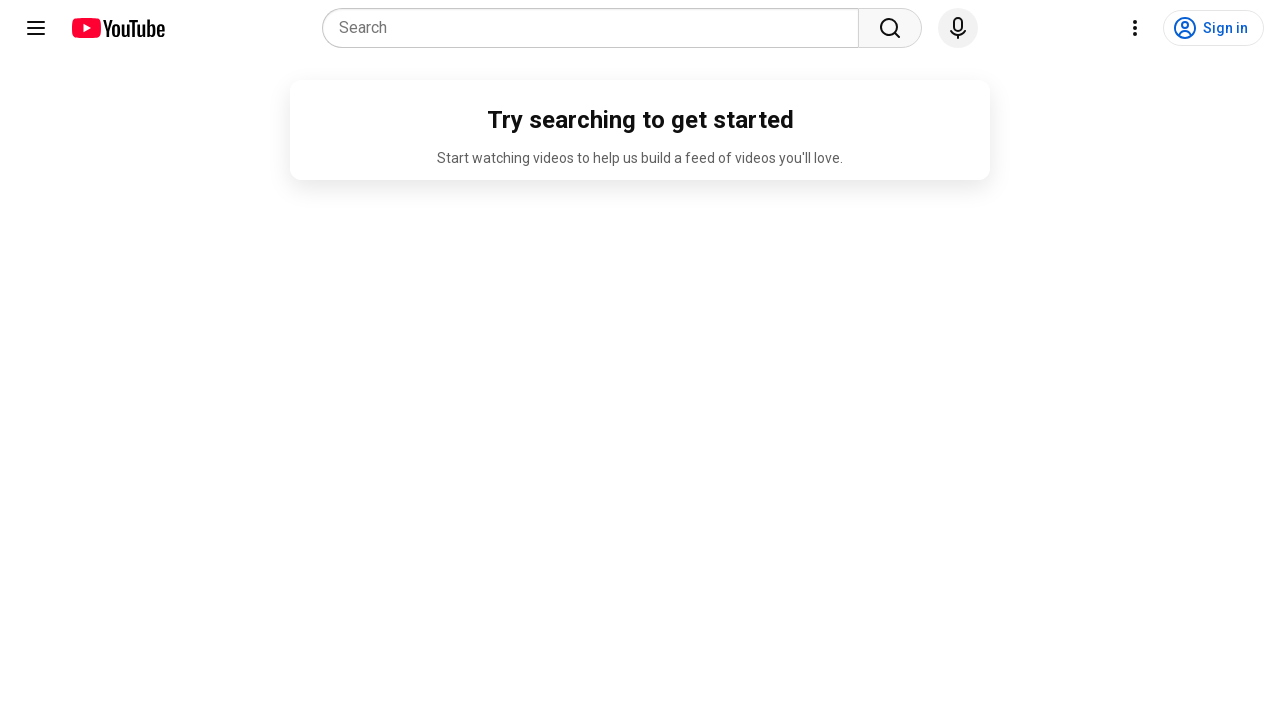

Cleared the search box on input[name='search_query']
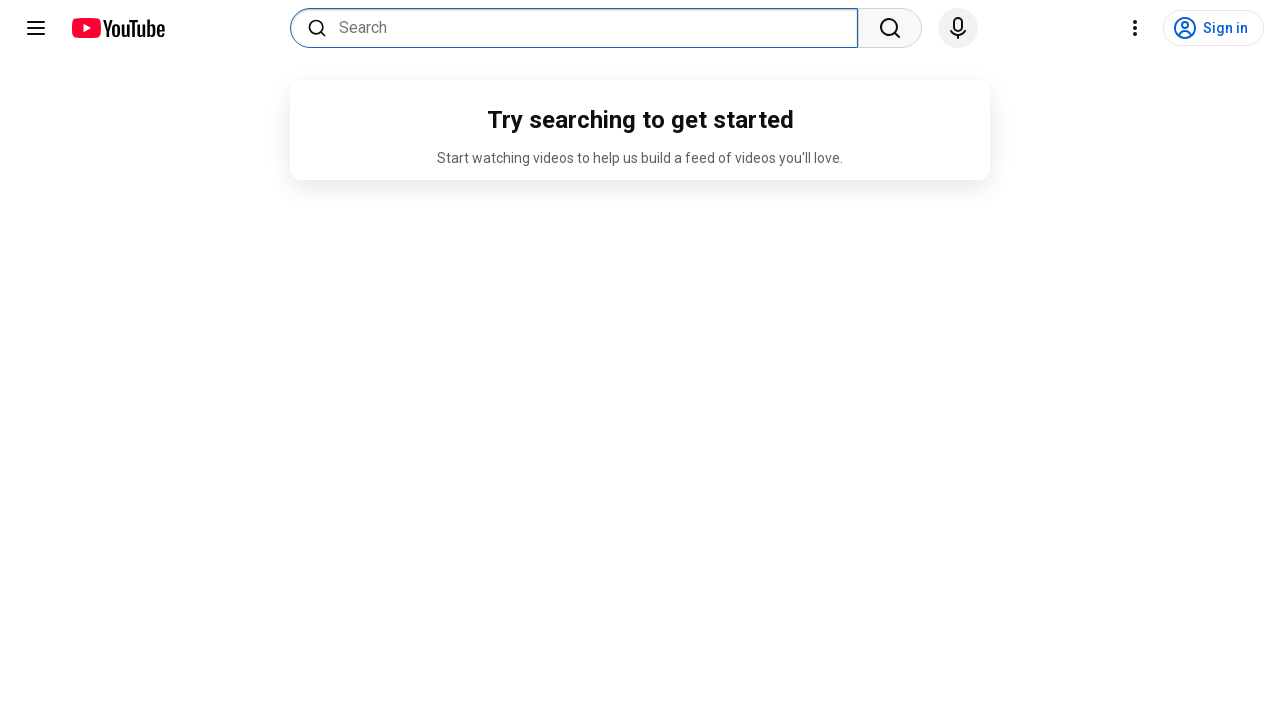

Entered search query 'machine learning tutorials' in the search box on input[name='search_query']
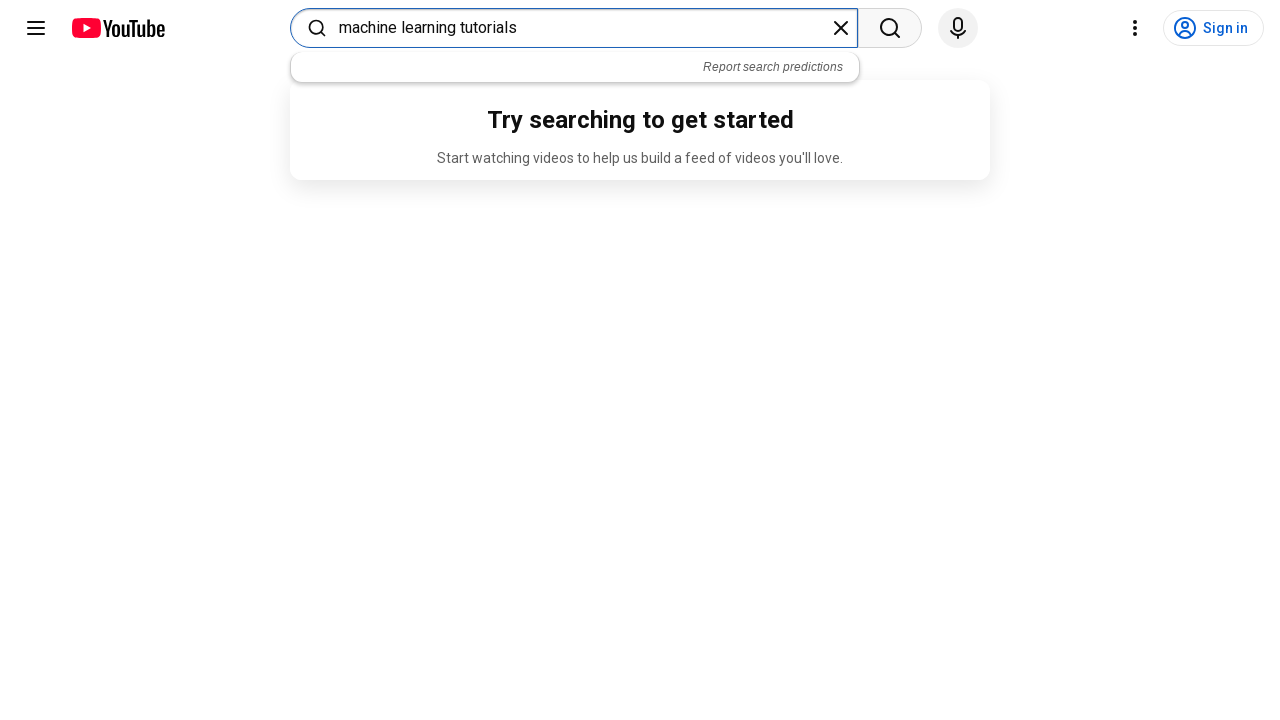

Pressed Enter to submit the search query on input[name='search_query']
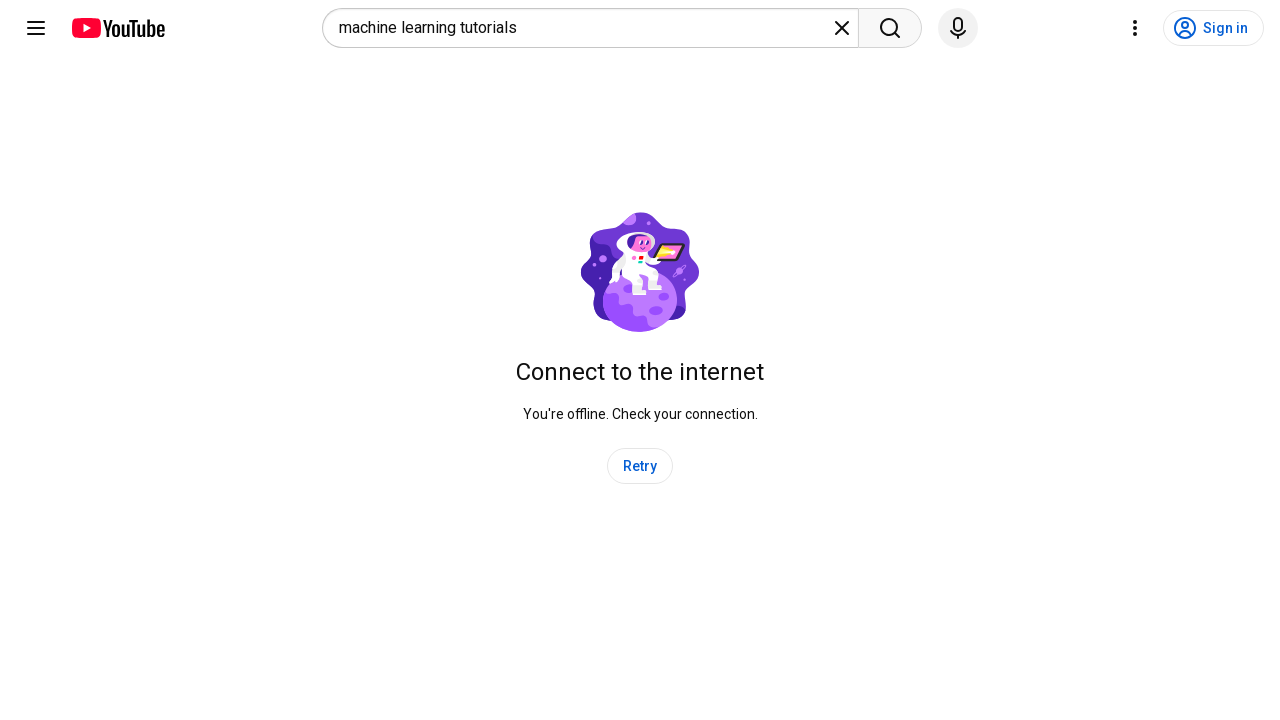

Waited for page to reach network idle state
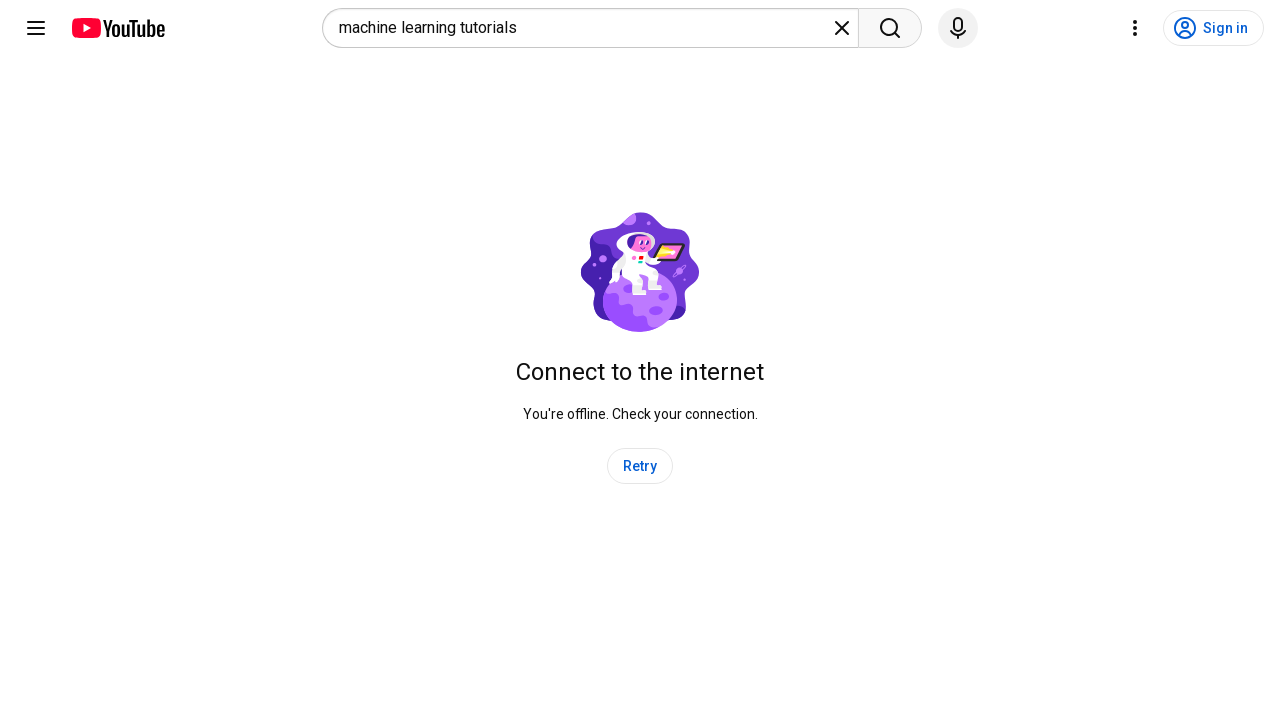

Verified that search results are displayed (no 'No results found' message)
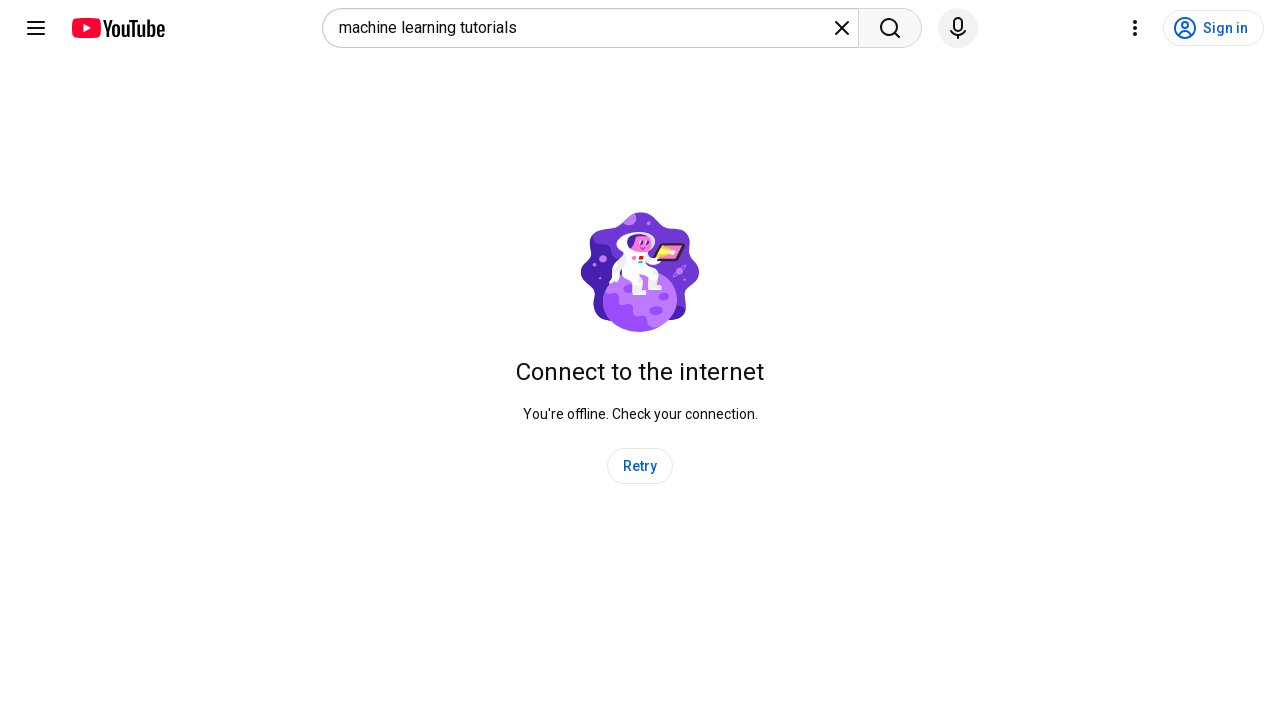

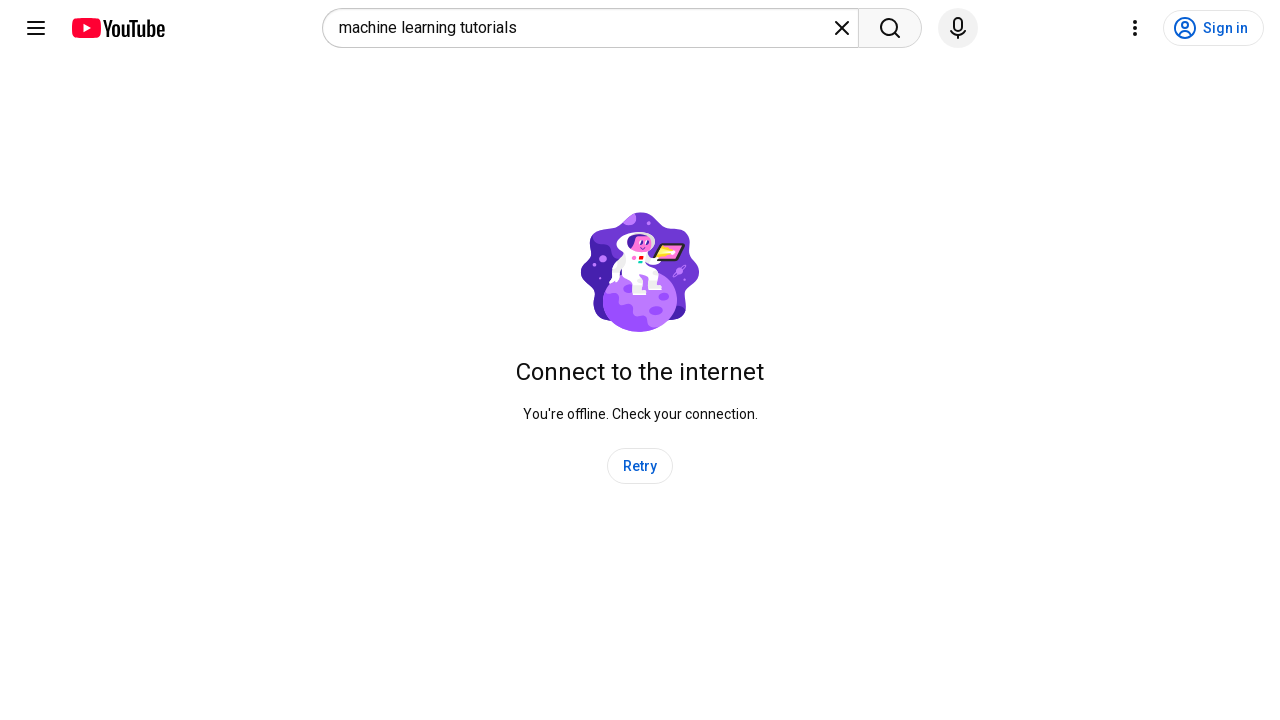